Tests interaction with frame content by switching to the frame, clicking a button inside it, and handling the resulting alert

Starting URL: https://pragmatictesters.github.io/selenium-webdriver-examples/frames.html

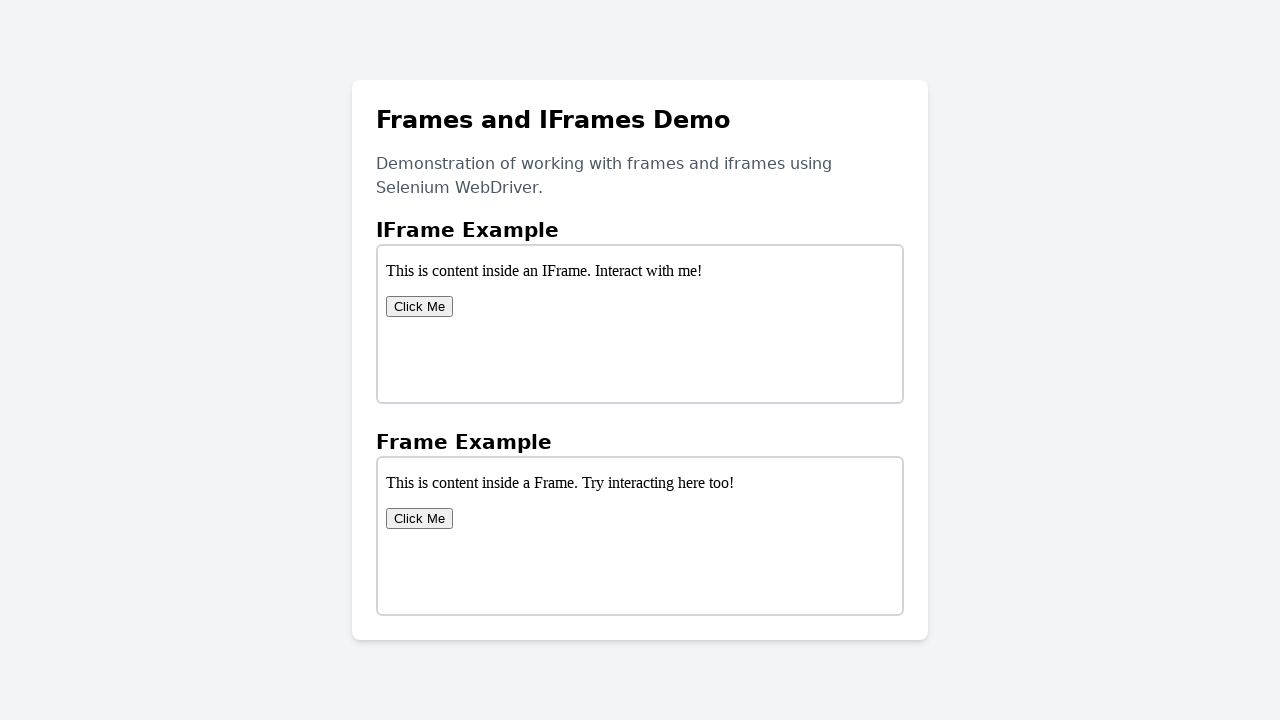

Located frame with ID 'frameDemo'
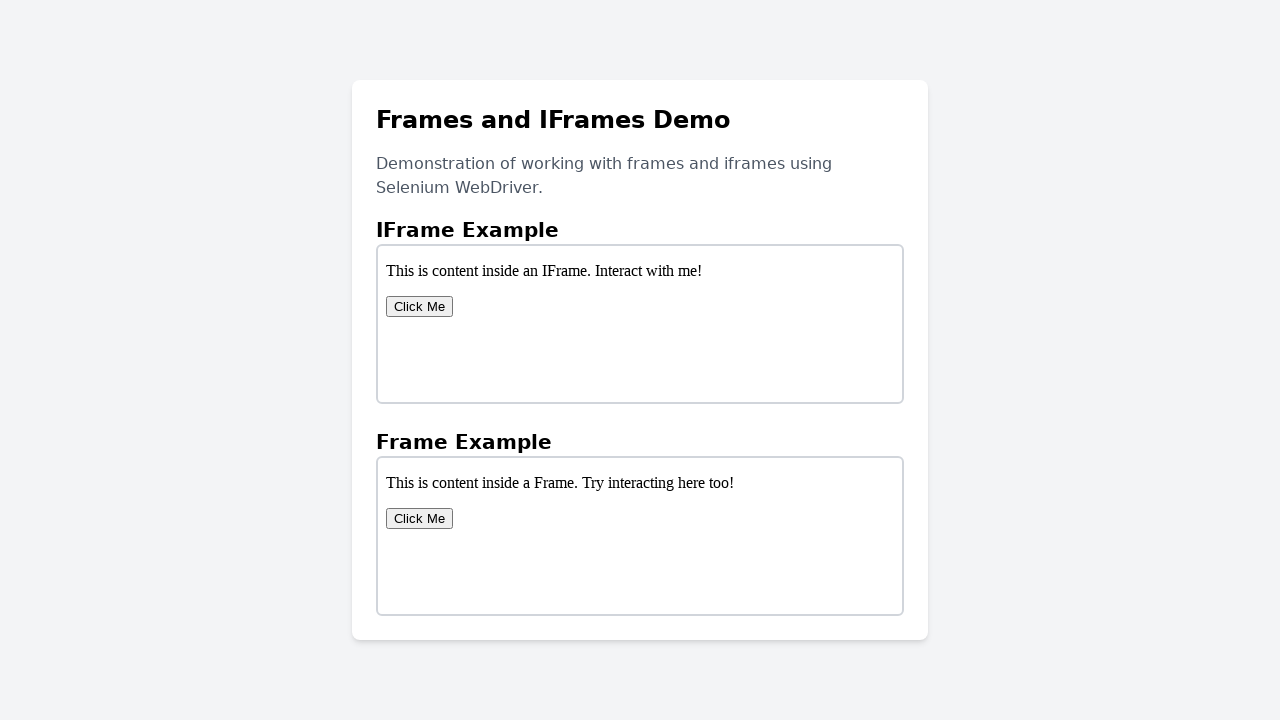

Clicked button inside the frame at (420, 518) on #frameDemo >> internal:control=enter-frame >> button
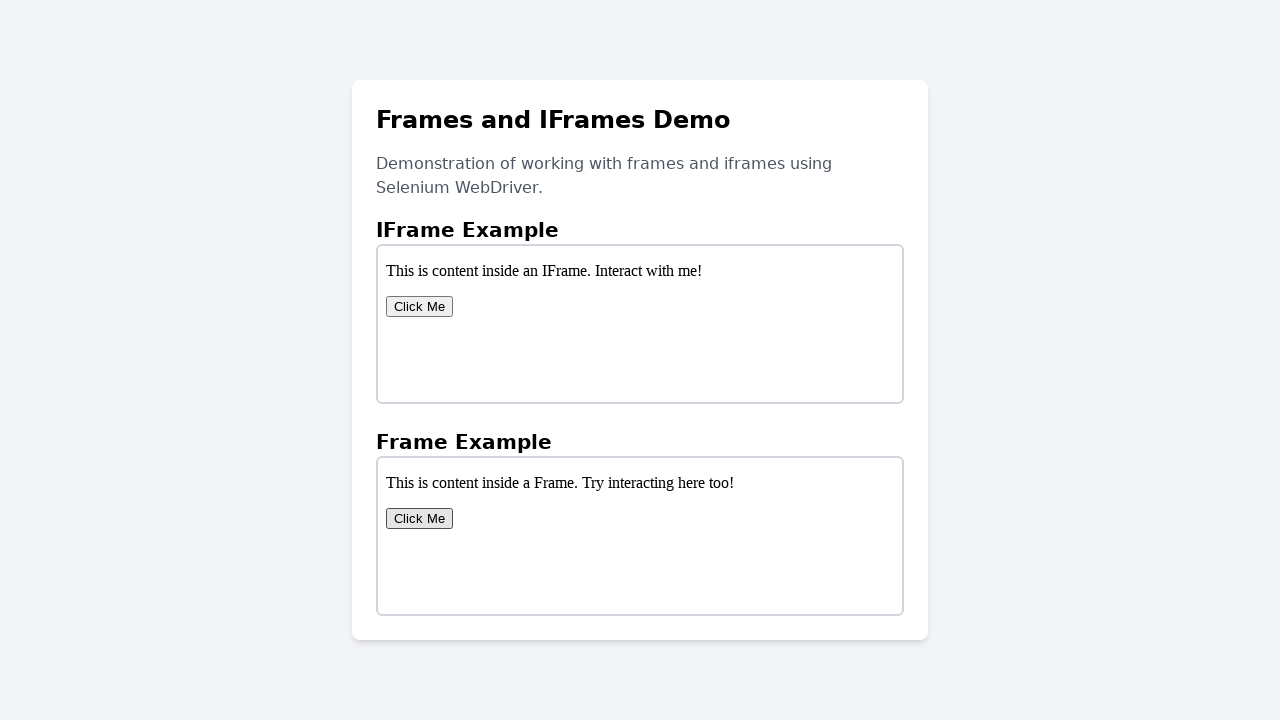

Set up dialog handler to accept alerts
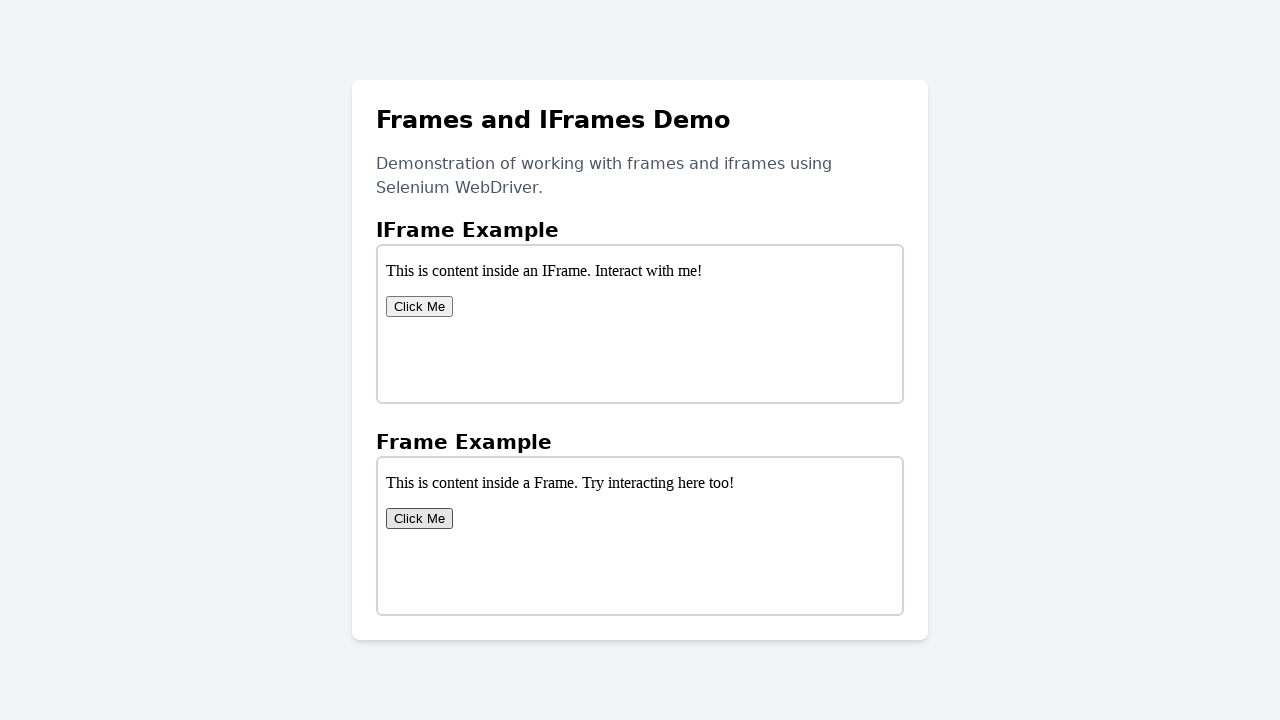

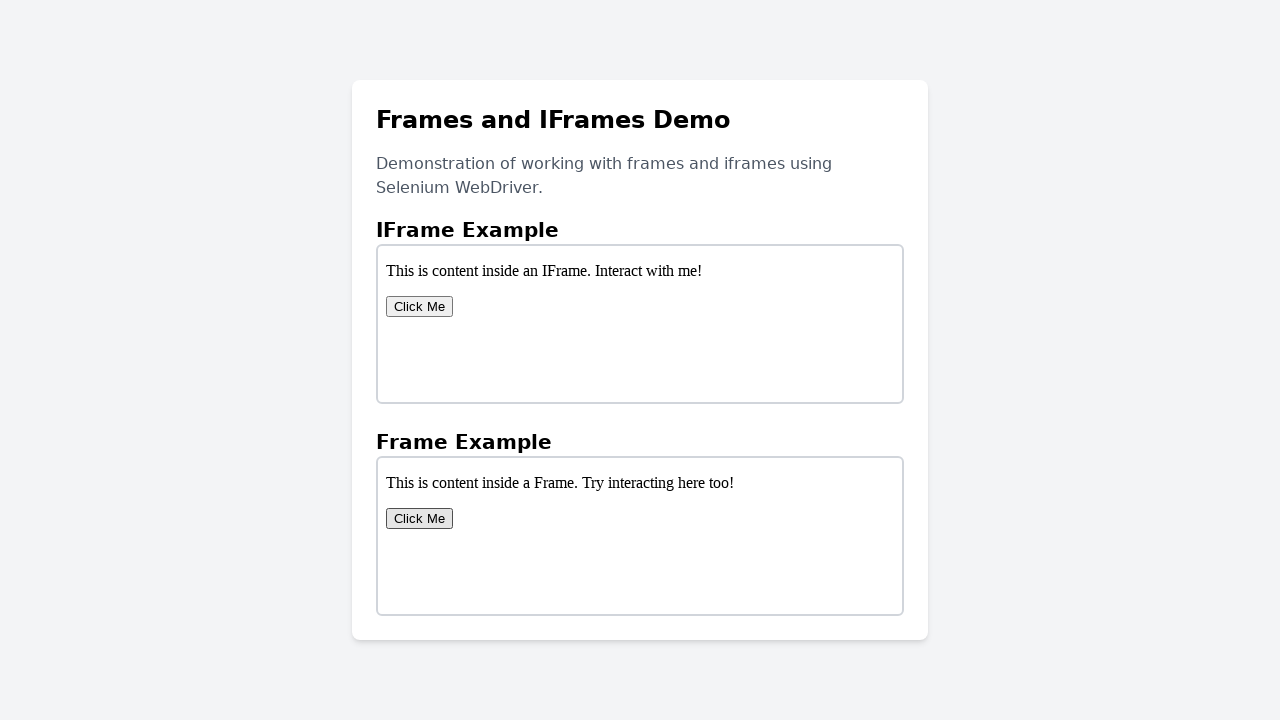